Tests entering a GitHub username in the input field and submitting by pressing Enter

Starting URL: https://letcode.in/elements

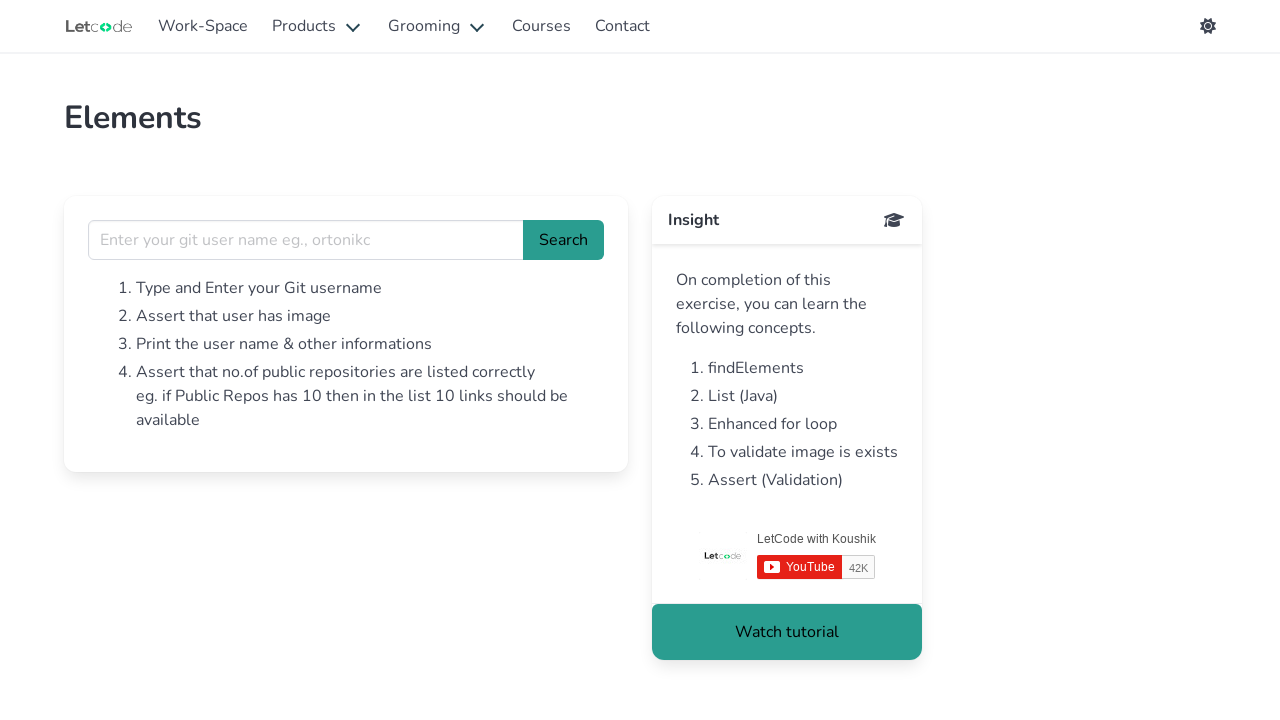

Filled GitHub username input field with 'TechExplorer42' on input[name="username"]
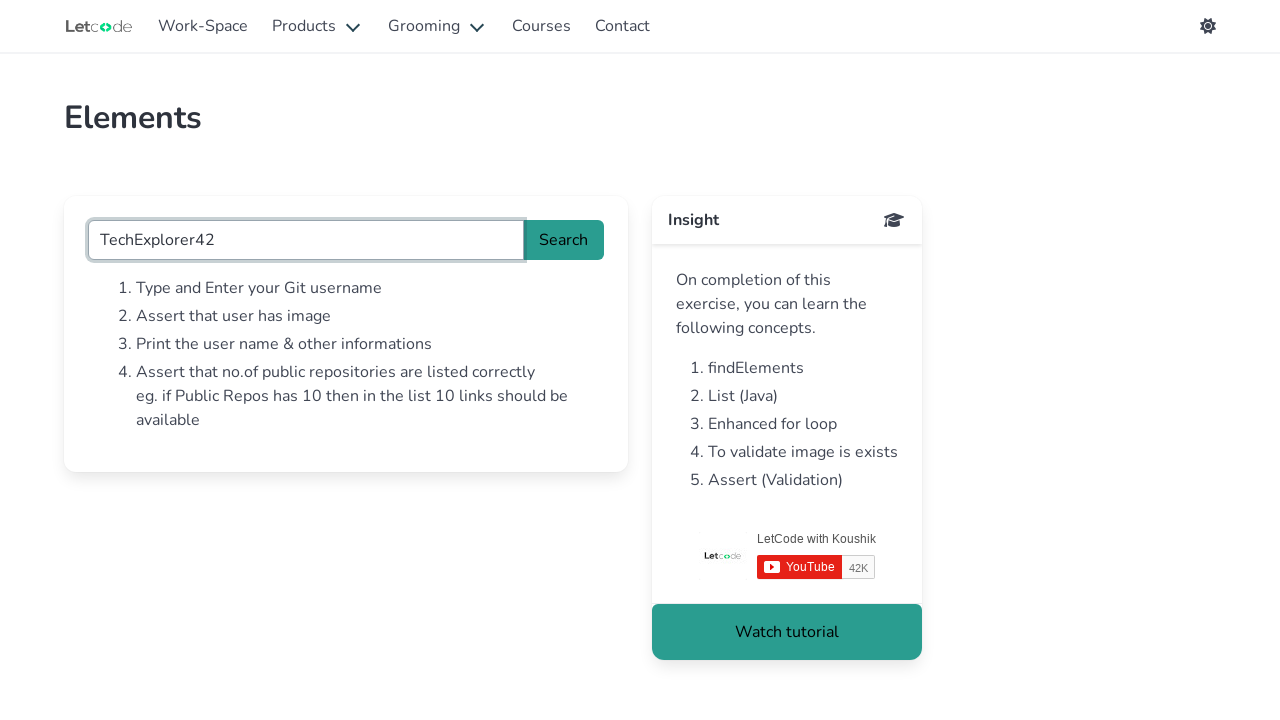

Pressed Enter to submit the GitHub username on input[name="username"]
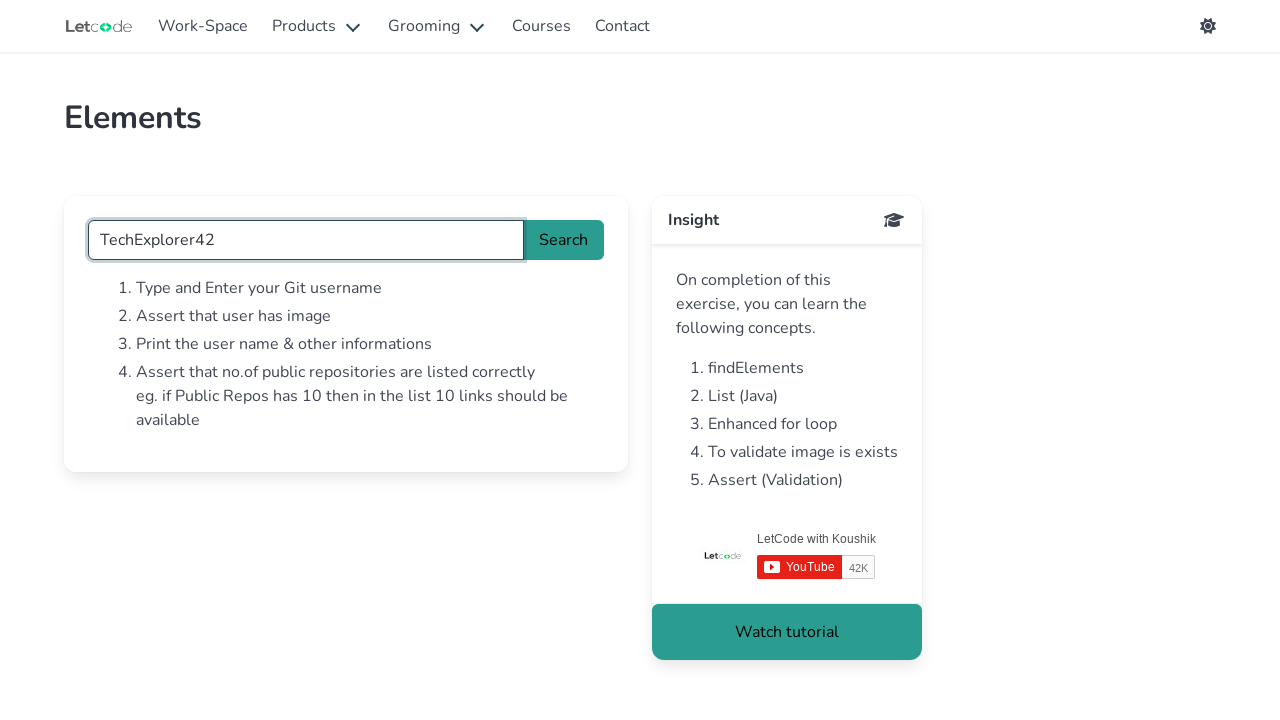

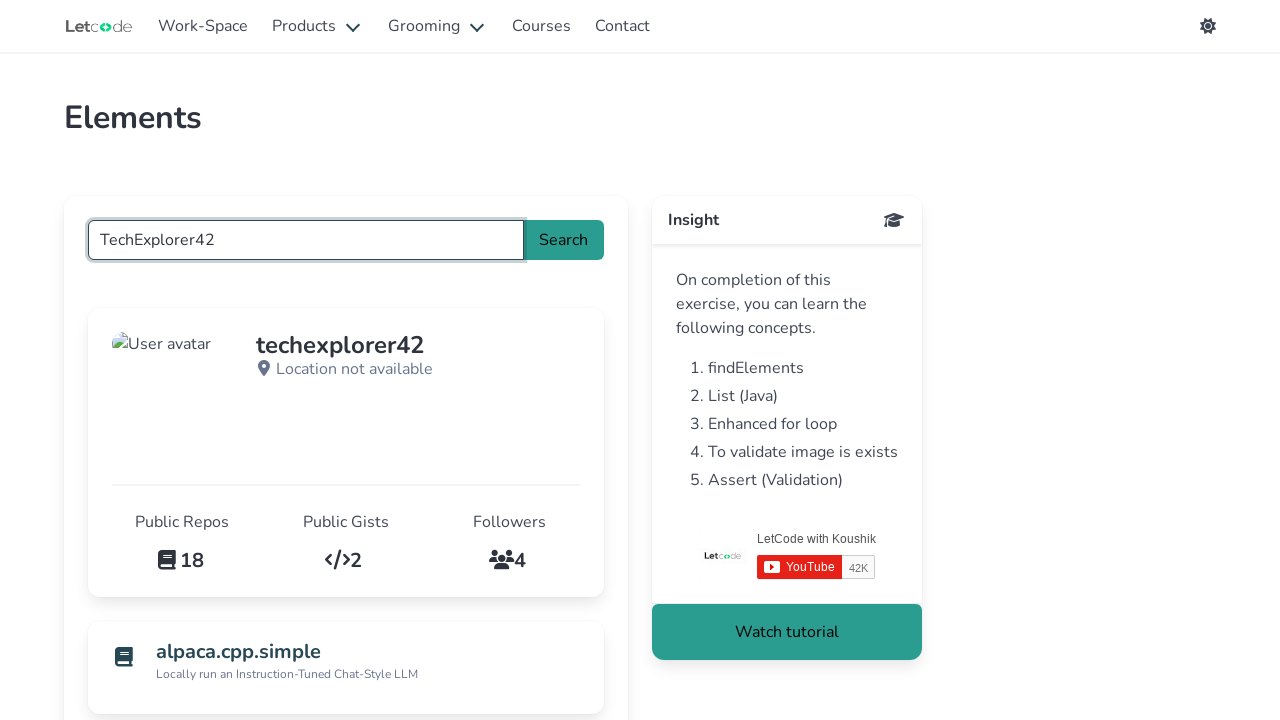